Tests JavaScript alert and confirmation dialog handling by entering a name, triggering alerts, and accepting/dismissing them on a practice automation website.

Starting URL: https://rahulshettyacademy.com/AutomationPractice/

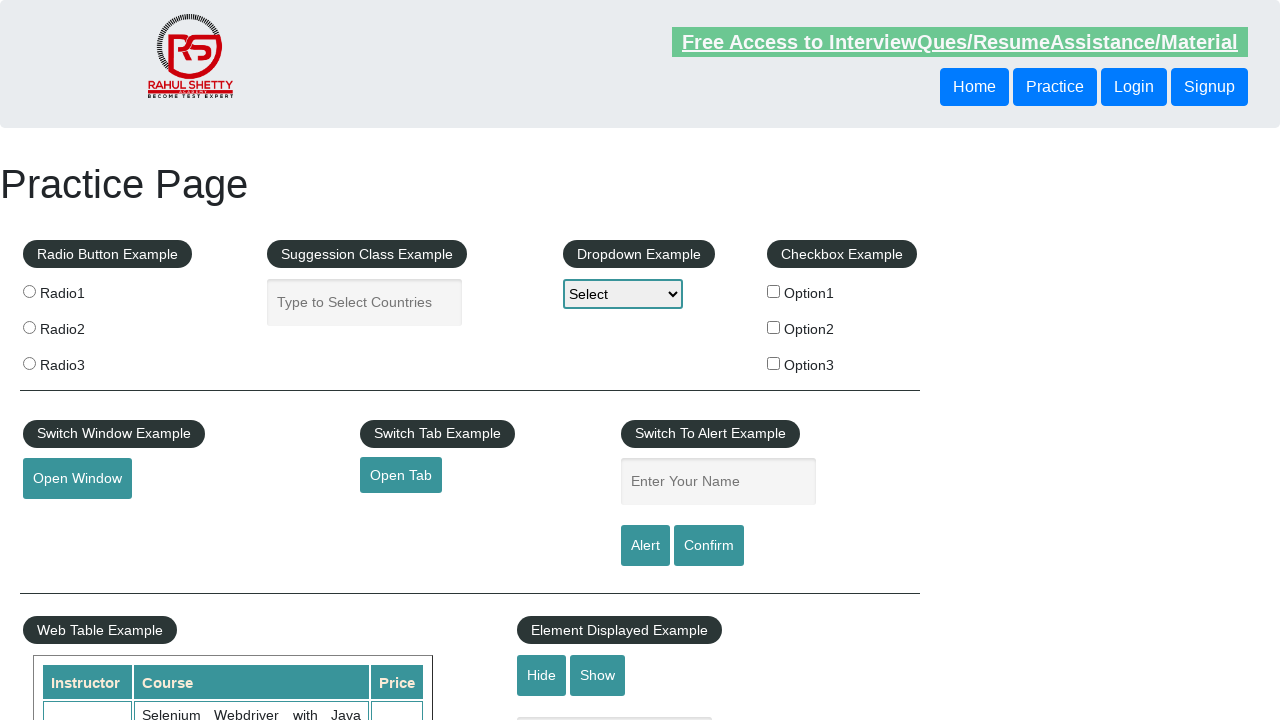

Filled name field with 'Aarav Pardhi' for alert test on input[name='enter-name']
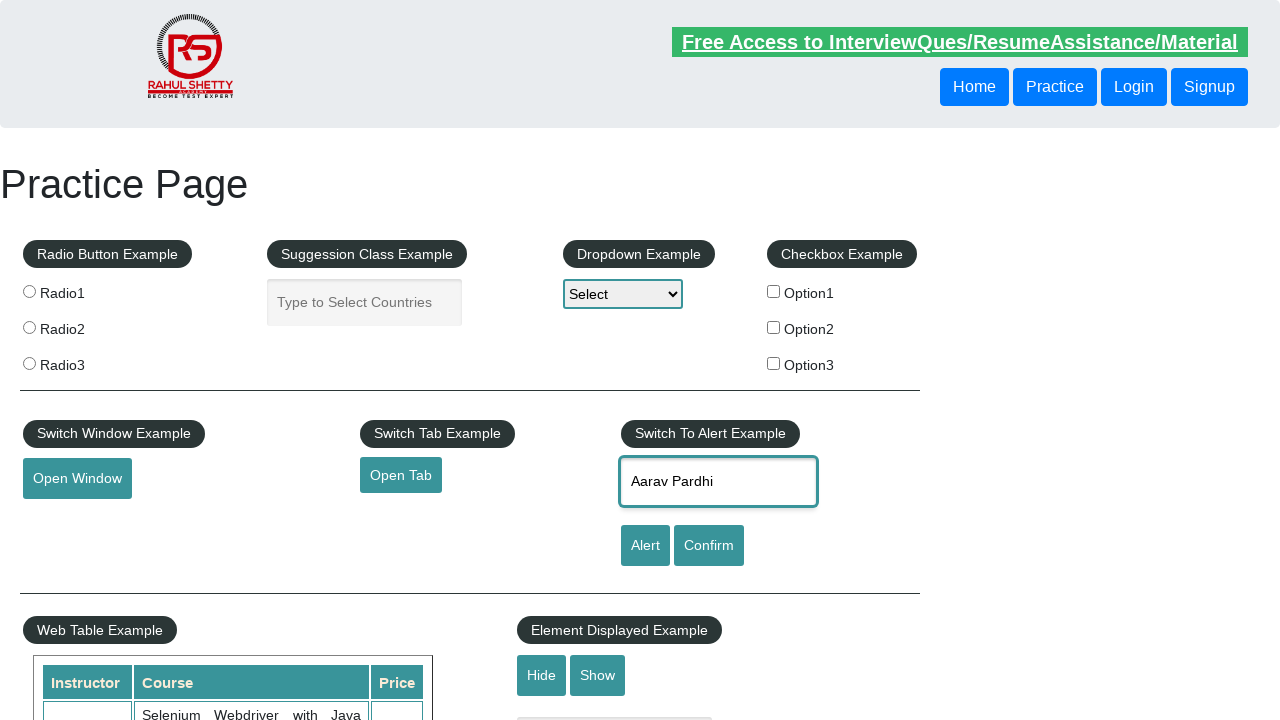

Clicked alert button to trigger simple alert at (645, 546) on #alertbtn
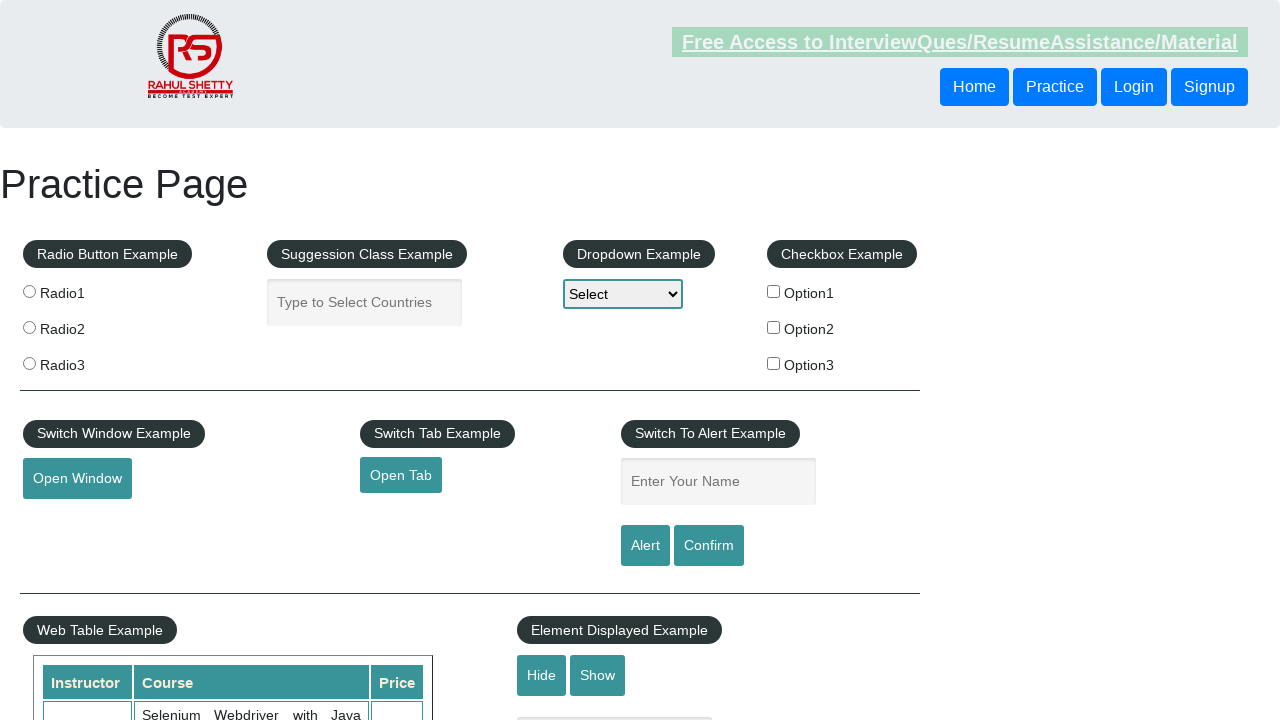

Set up dialog handler to accept alert
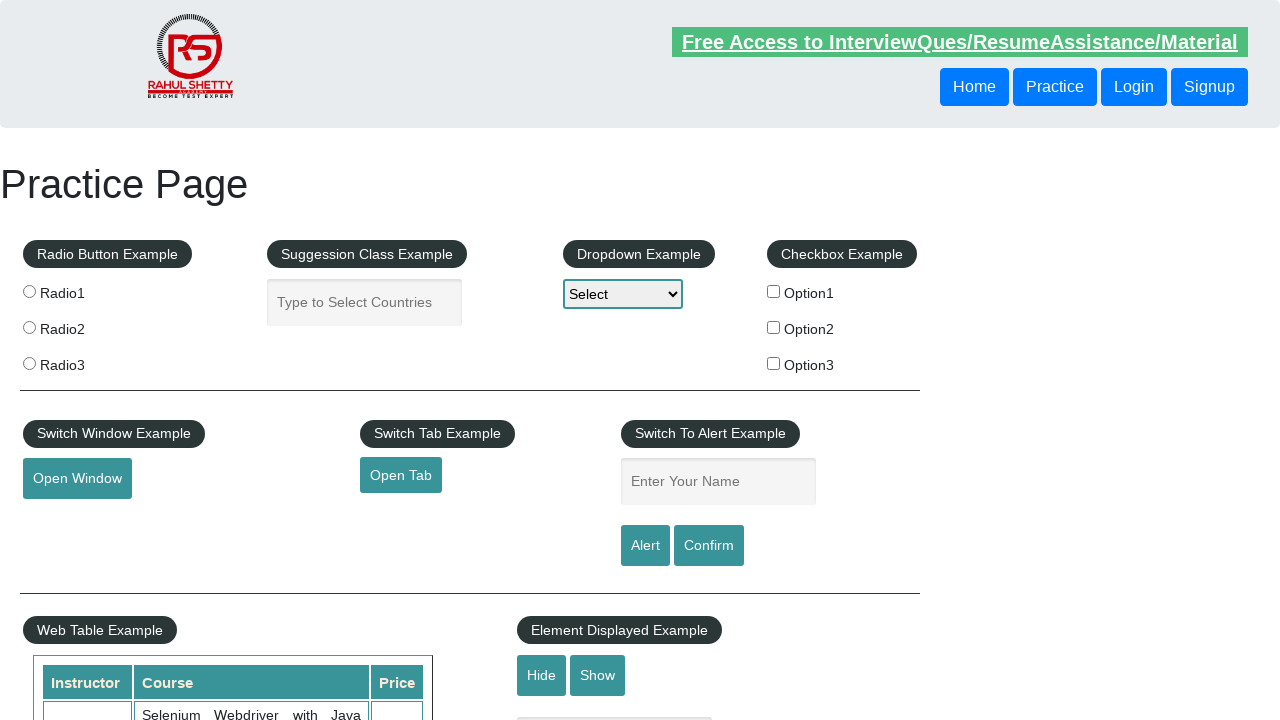

Waited for alert handling to complete
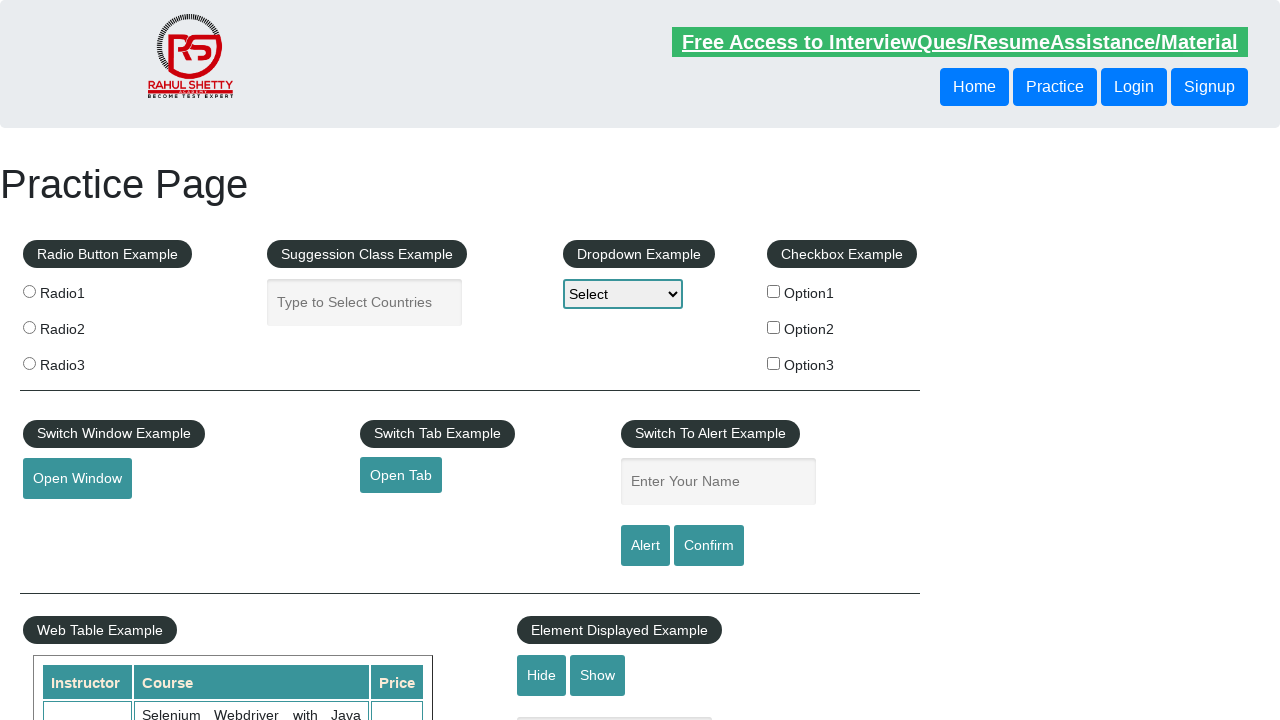

Filled name field again with 'Aarav Pardhi' for confirmation dialog test on input[name='enter-name']
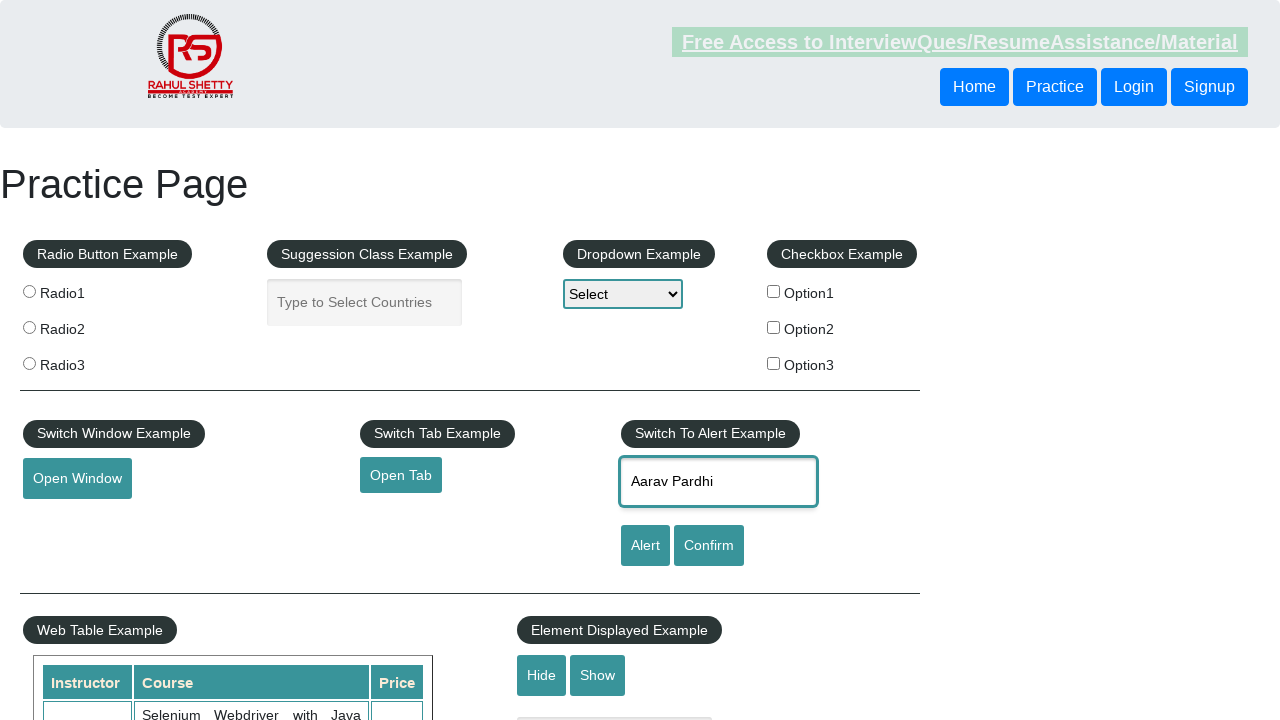

Set up dialog handler to dismiss confirmation dialog
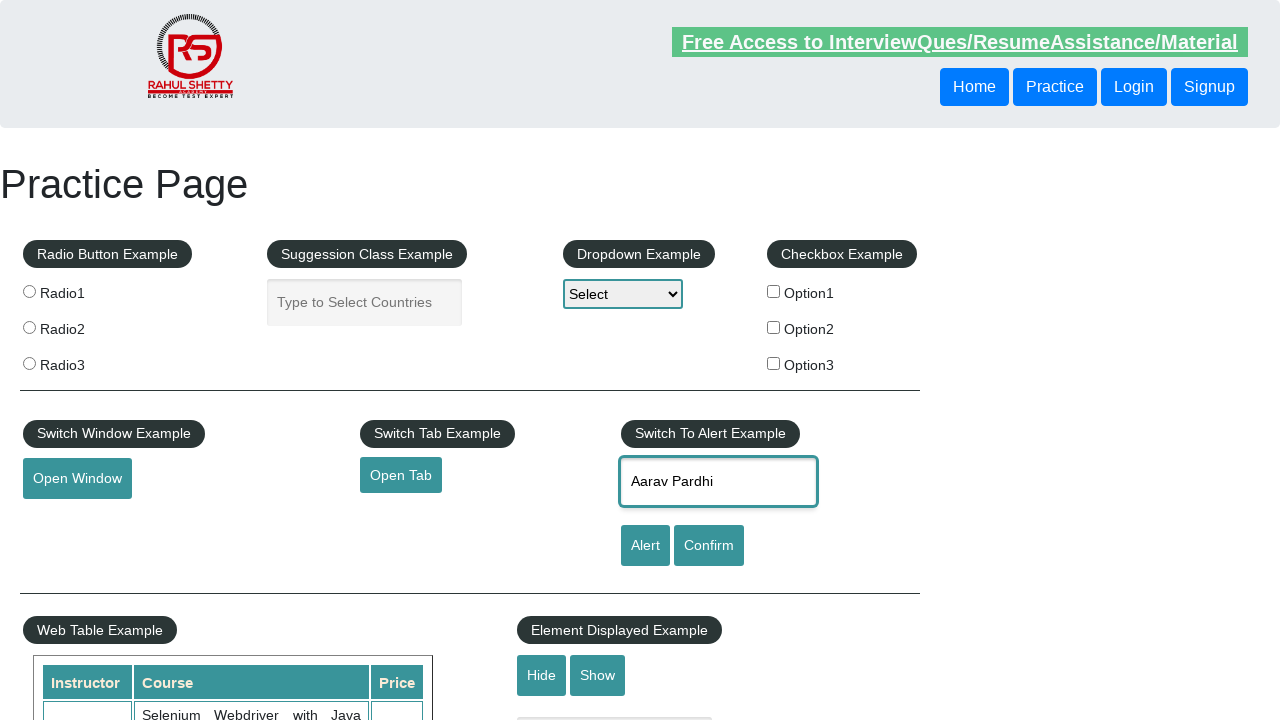

Clicked confirm button to trigger confirmation dialog at (709, 546) on #confirmbtn
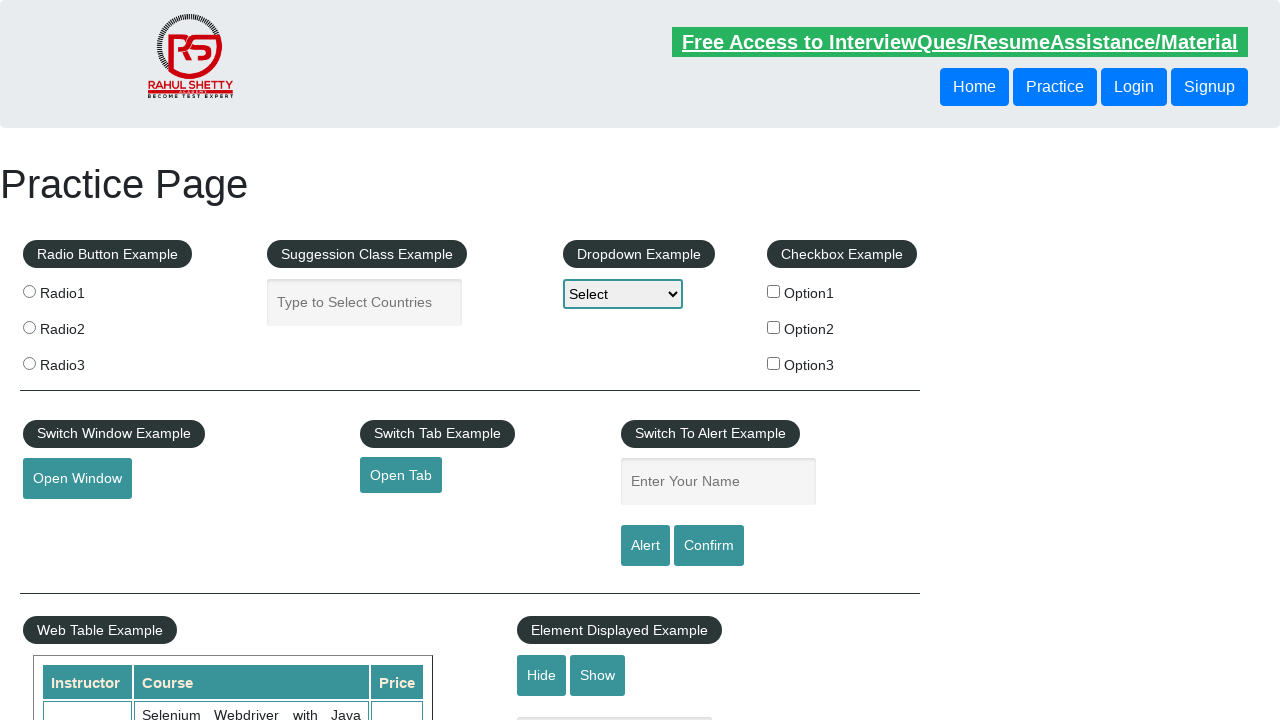

Waited for confirmation dialog handling to complete
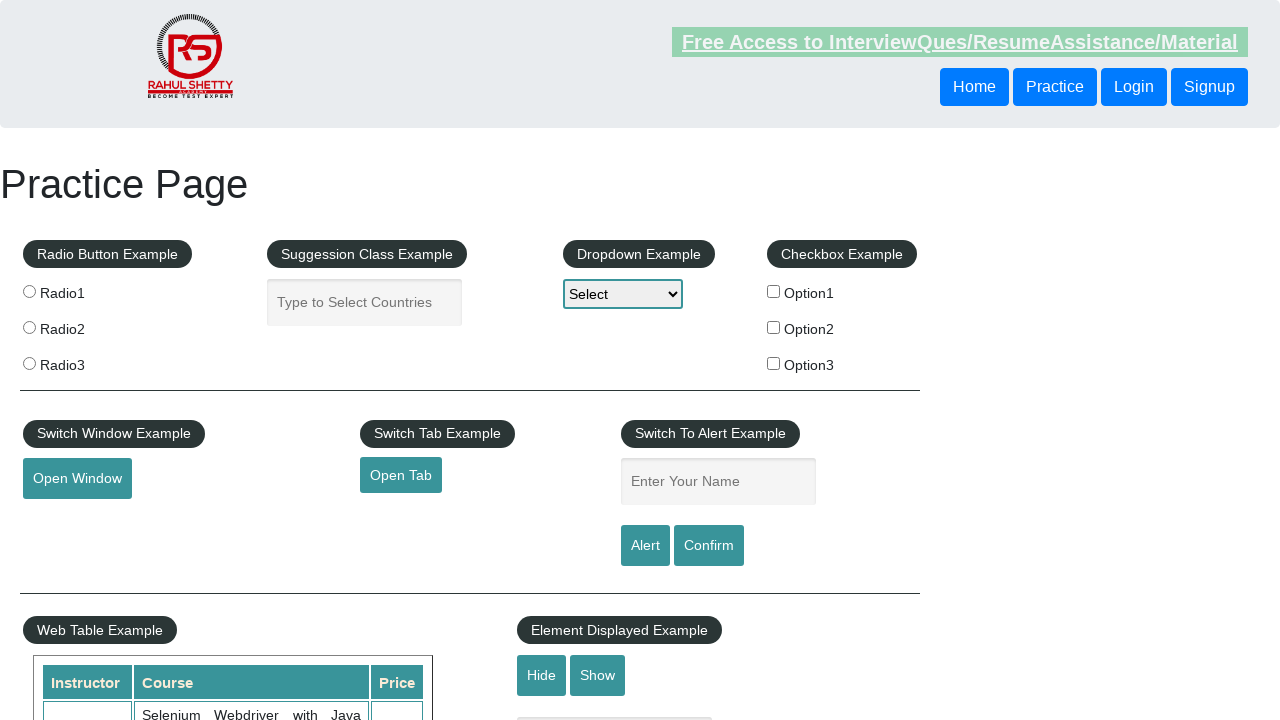

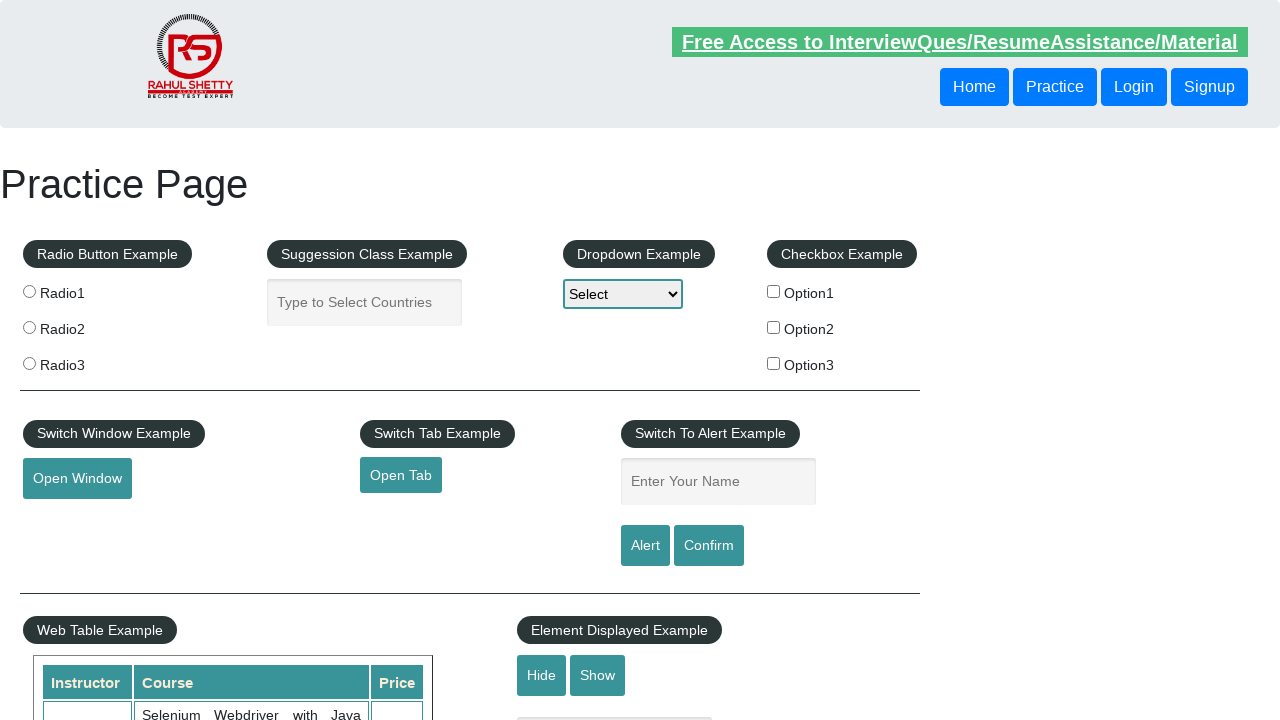